Tests that a paragraph element with random ID contains the word "random" in its text by first capturing the dynamic ID and then locating the element.

Starting URL: https://demoqa.com/dynamic-properties

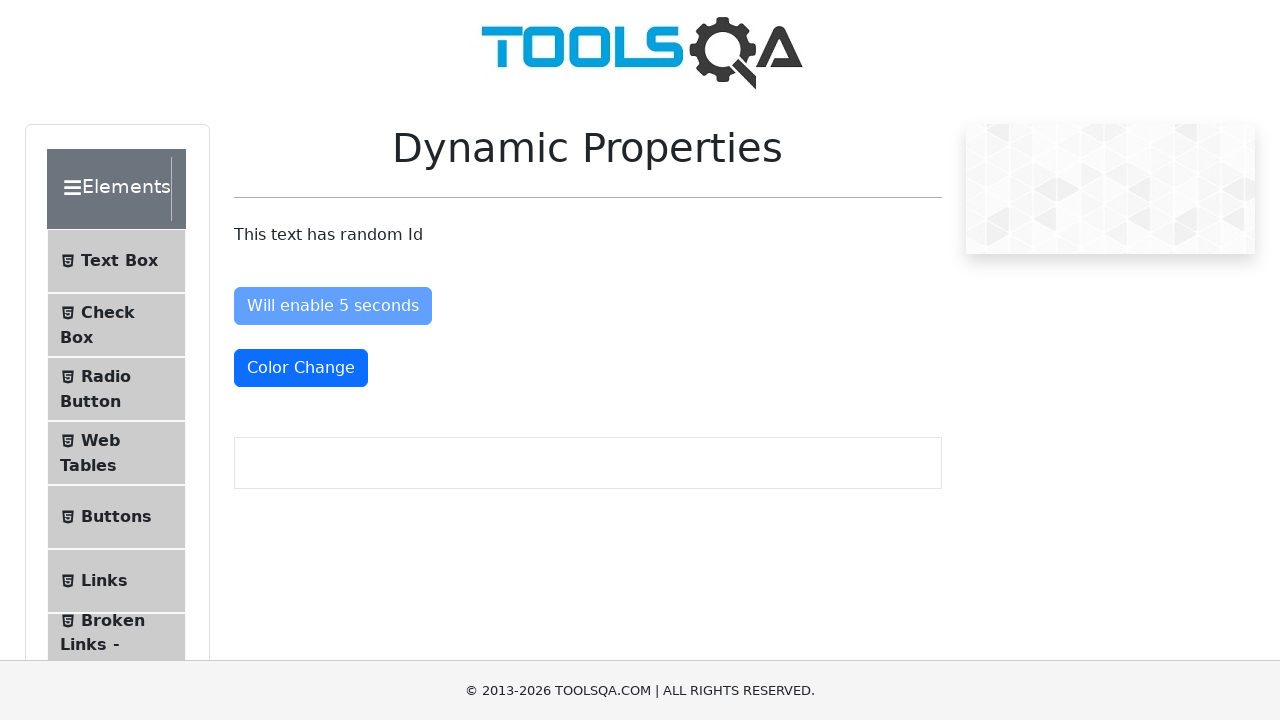

Navigated to https://demoqa.com/dynamic-properties
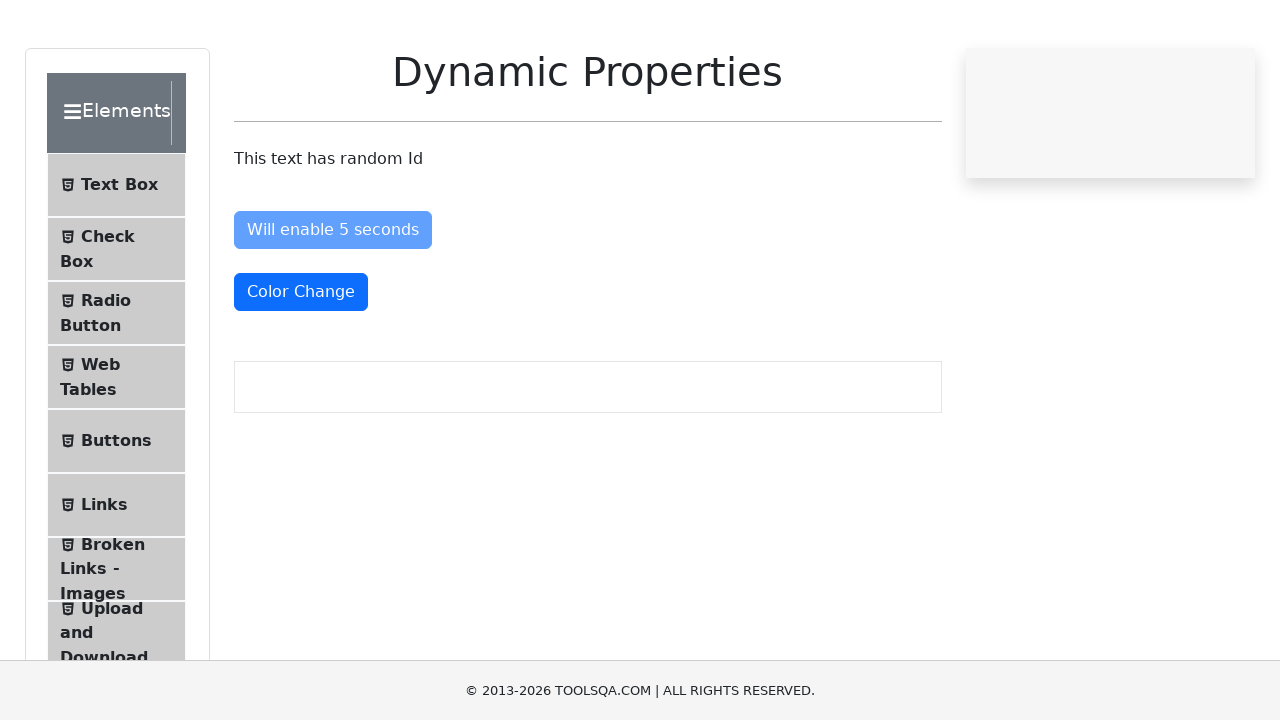

Waited for paragraph element with text 'This text has random Id' to become visible
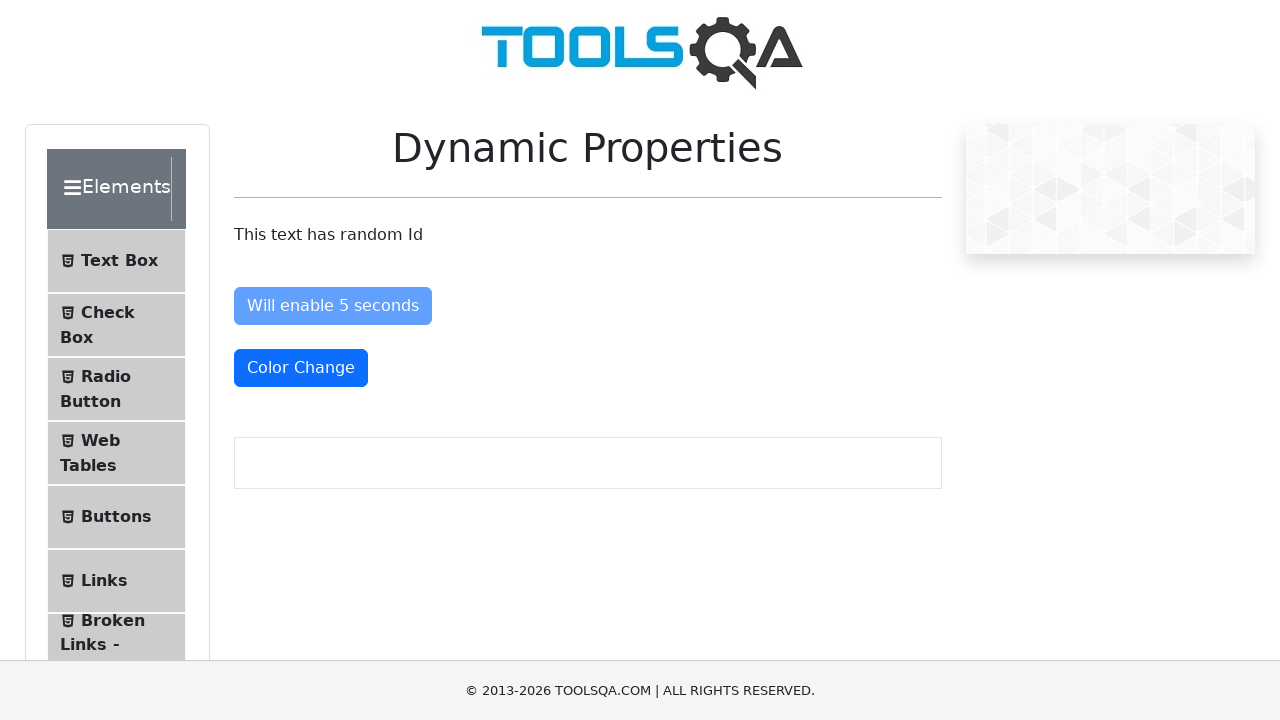

Captured dynamic ID attribute: OTnLO
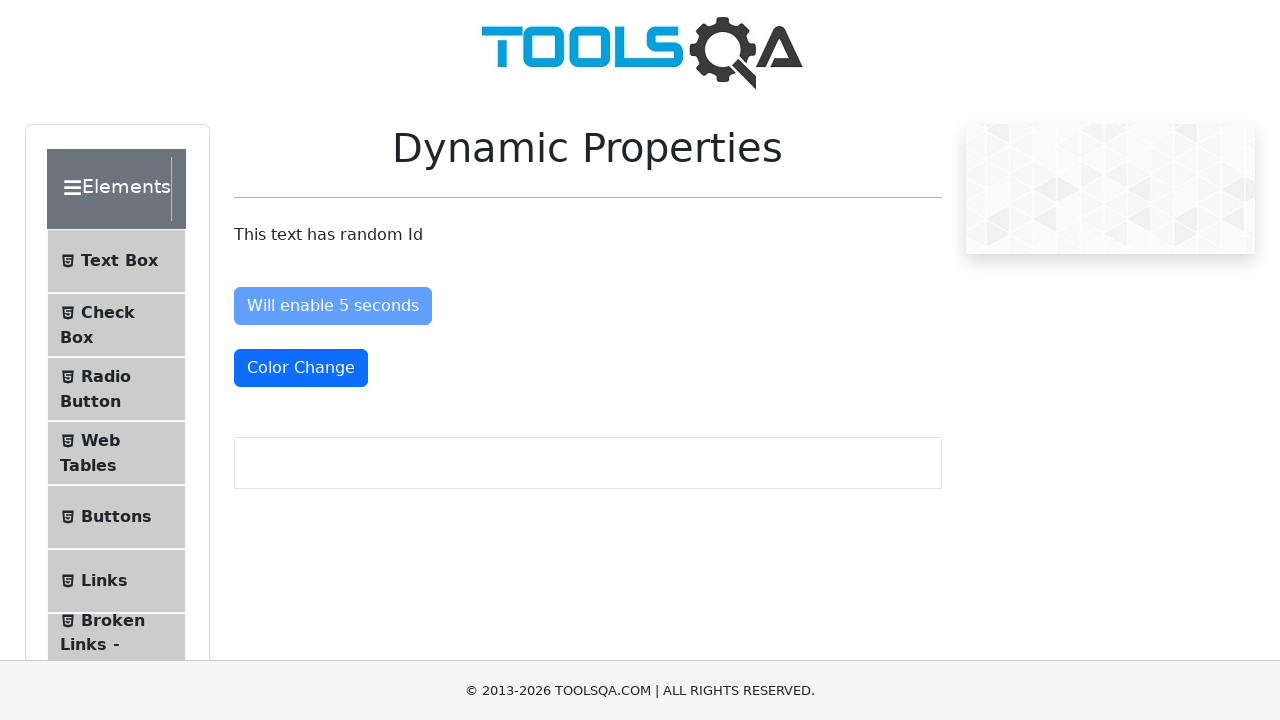

Located element by ID and retrieved text content: 'This text has random Id'
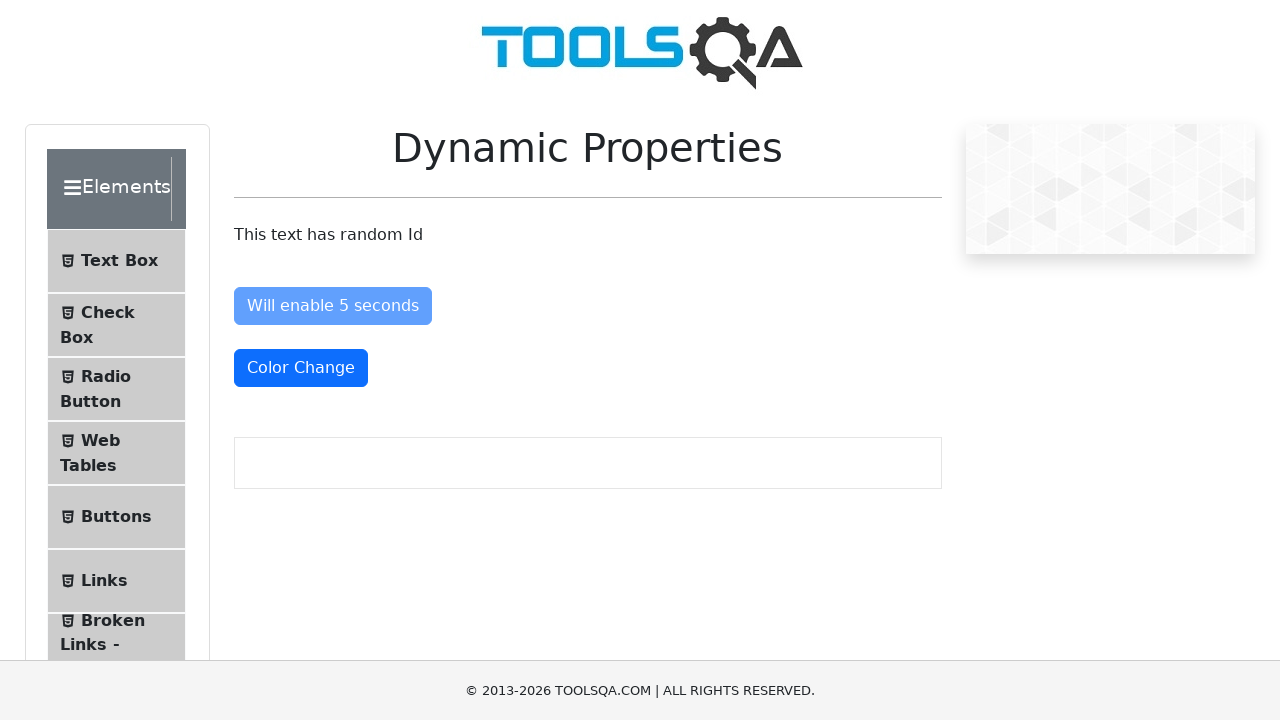

Assertion passed: element text contains 'random'
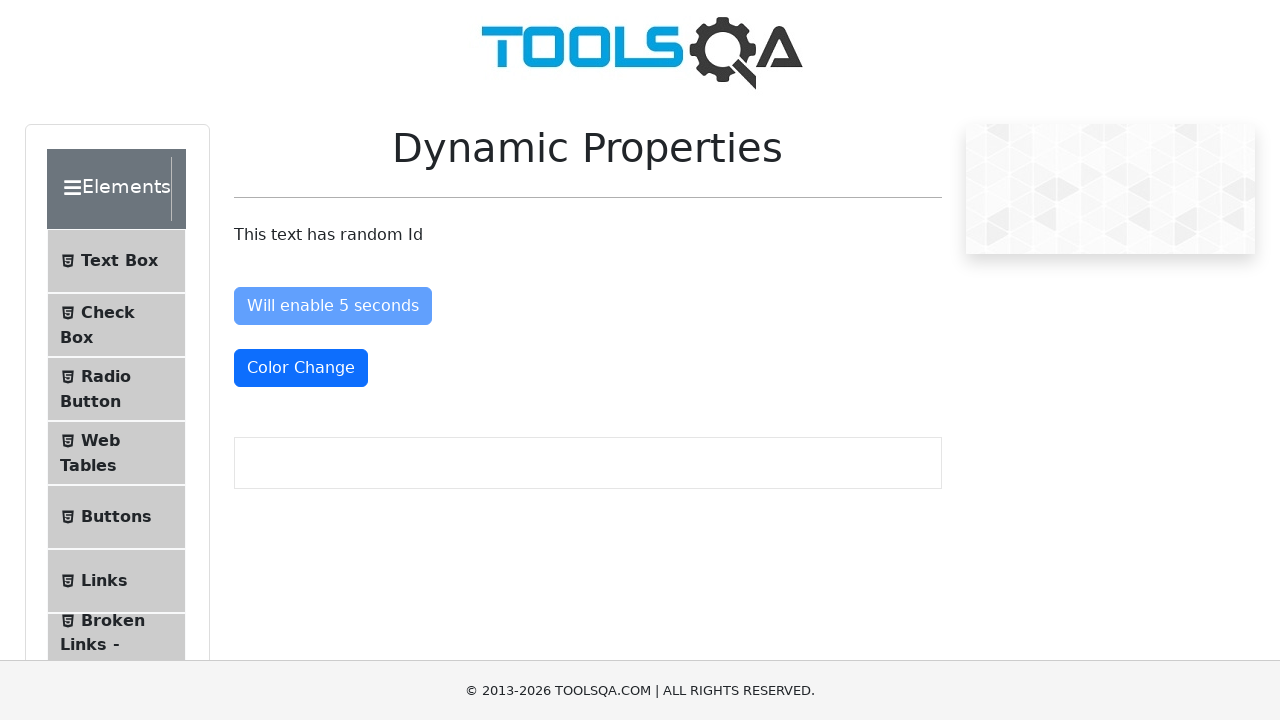

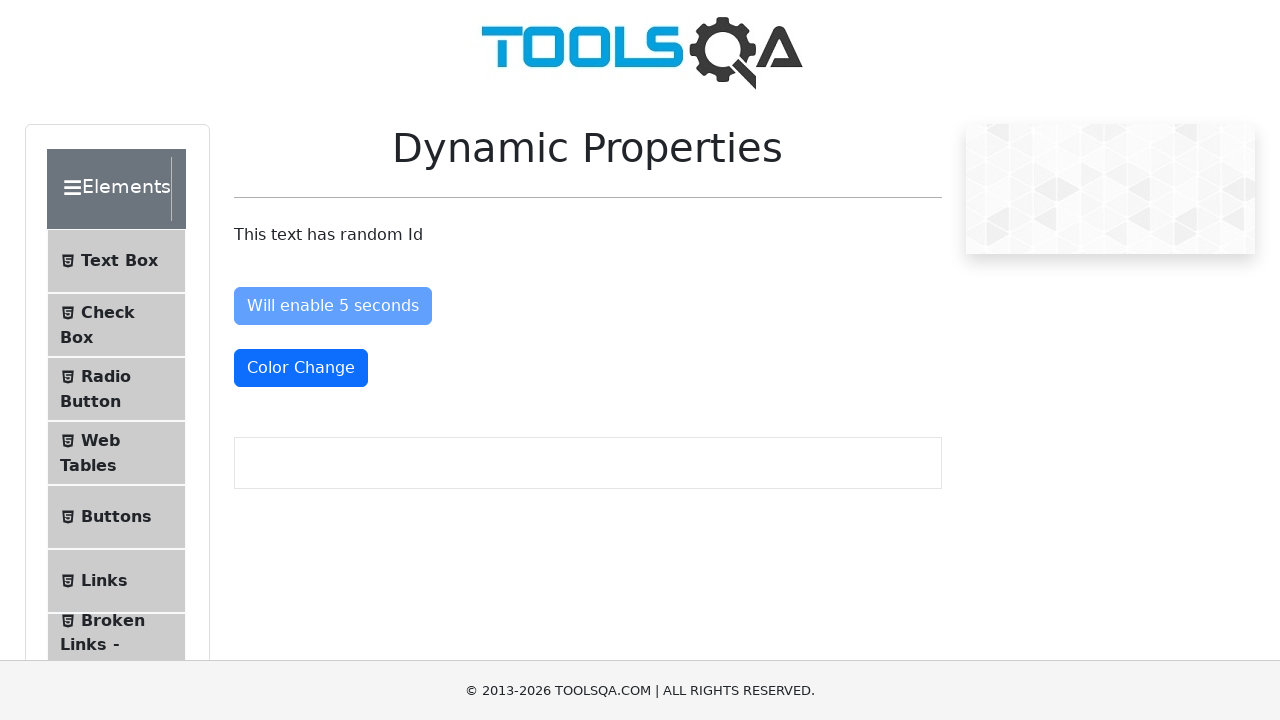